Negative test with invalid email format ending with a dot

Starting URL: https://docs.google.com/forms/d/e/1FAIpQLScVG7idLWR8sxNQygSnLuhehUNVFti0FnVviWCSjDh-JNhsMA/viewform

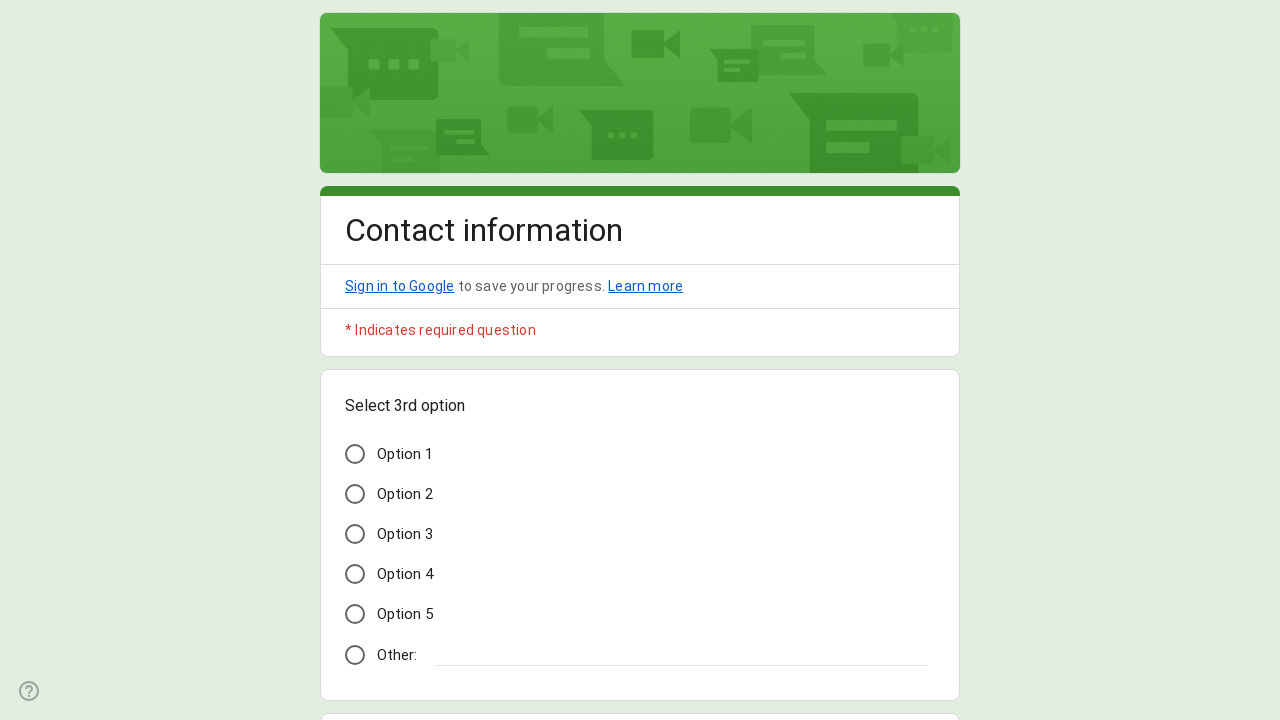

Waited for Google Form to load
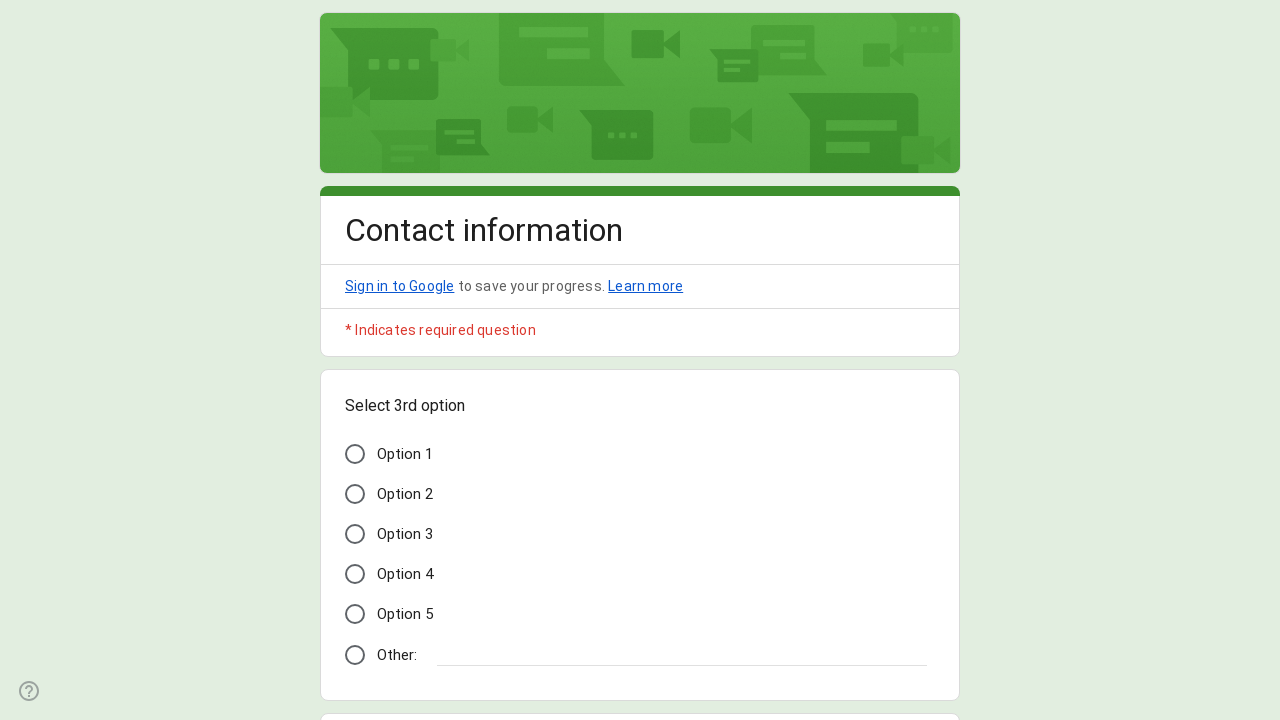

Filled name field with 'test Name' on xpath=//*[@id='mG61Hd']/div[2]/div/div[2]/div[2]/div/div/div[2]/div/div[1]/div/d
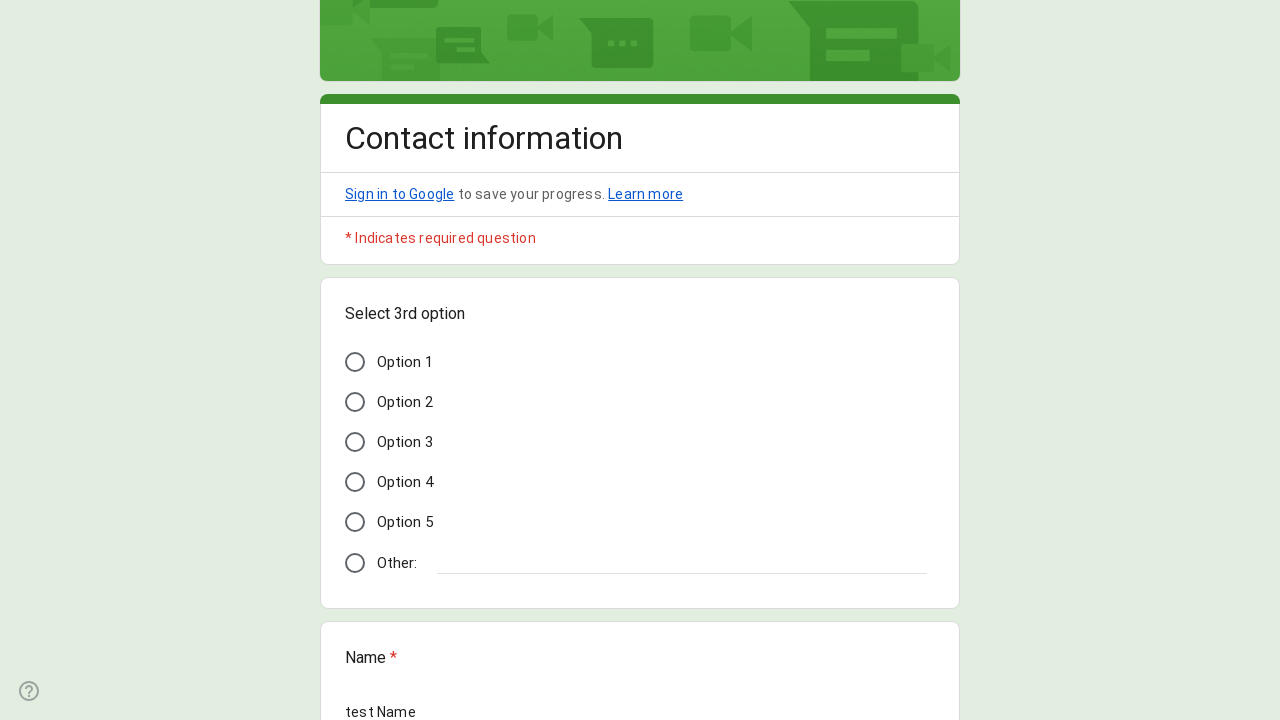

Filled email field with invalid format 'test@testdomain.' (trailing dot) on xpath=//*[@id='mG61Hd']/div[2]/div/div[2]/div[3]/div/div/div[2]/div/div[1]/div/d
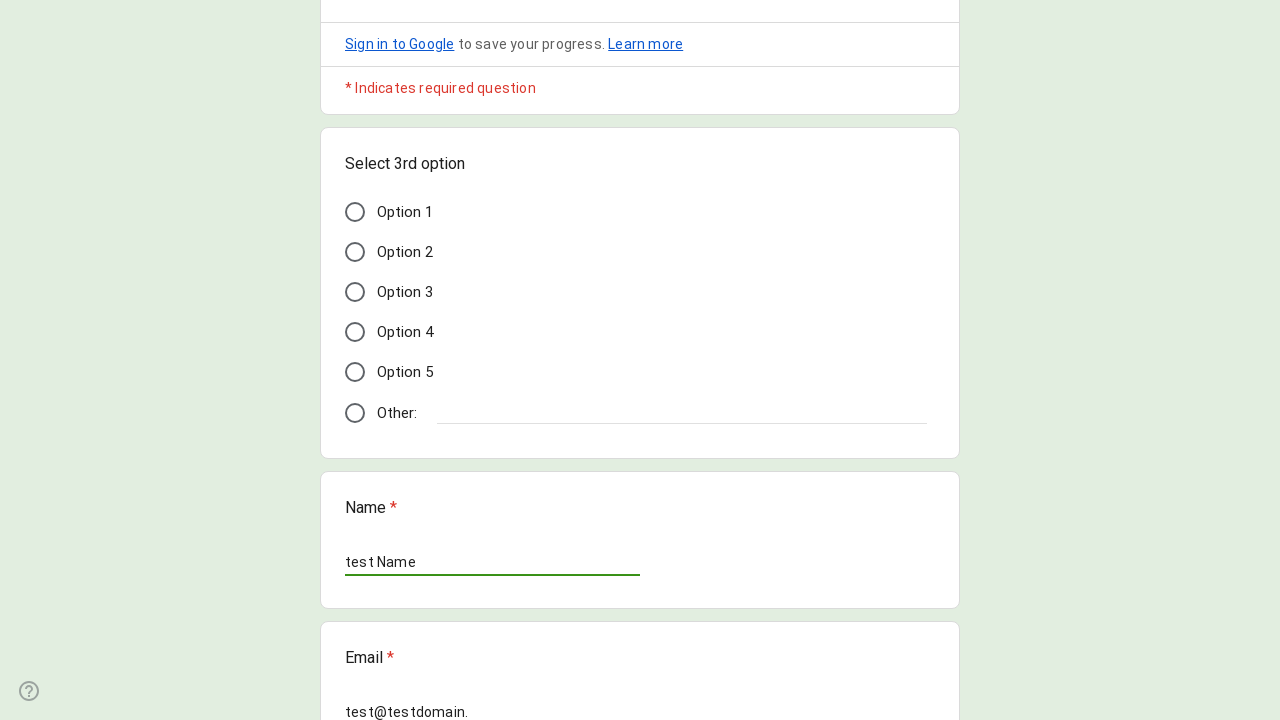

Filled address field with 'test Address' on xpath=//*[@id='mG61Hd']/div[2]/div/div[2]/div[4]/div/div/div[2]/div/div[1]/div[2
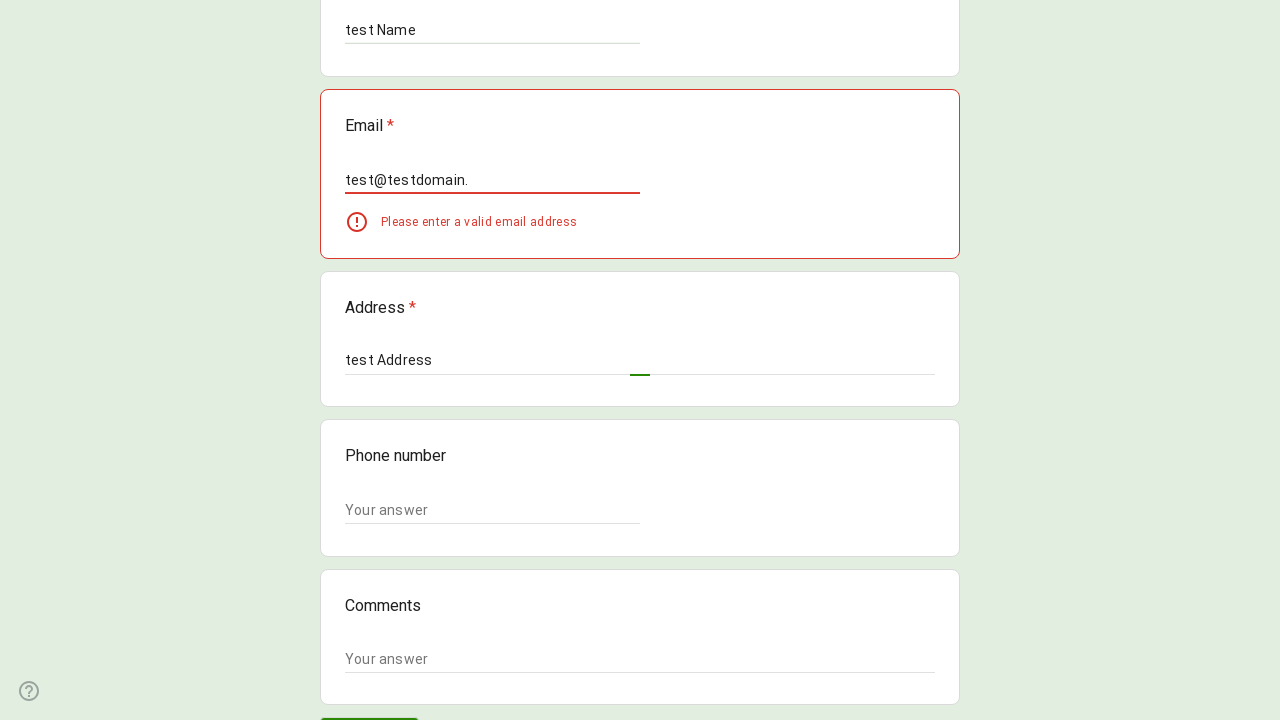

Clicked send button to submit form with invalid email format at (369, 702) on xpath=//*[@id='mG61Hd']/div[2]/div/div[3]/div[1]/div[1]/div/span/span
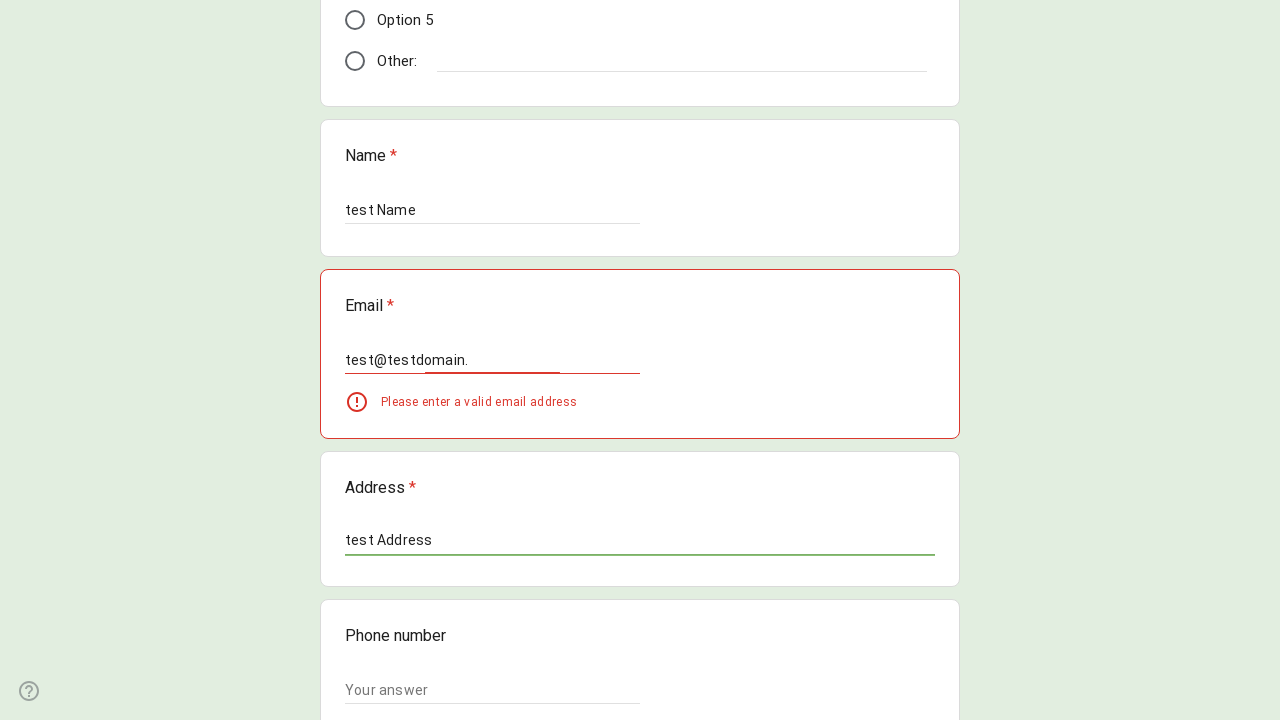

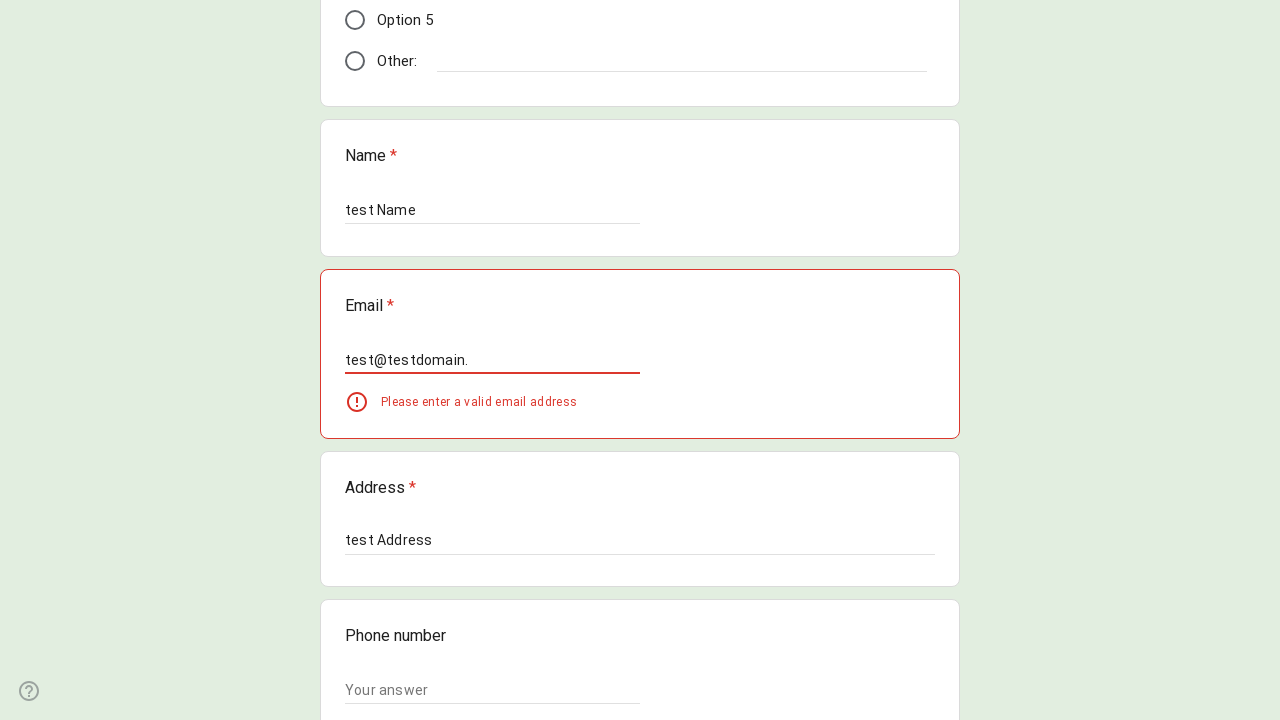